Tests dropdown select functionality by selecting options using different methods (by value and by index)

Starting URL: https://the-internet.herokuapp.com/dropdown

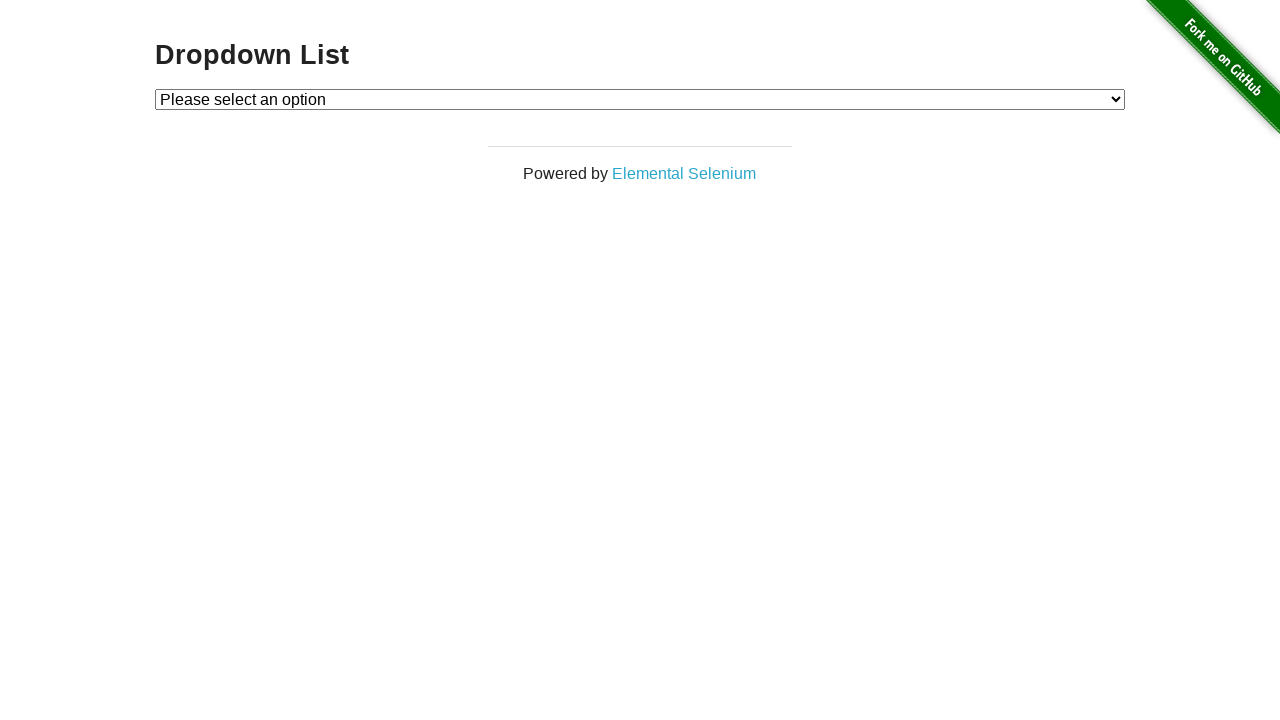

Selected dropdown option by value '1' (Option 1) on #dropdown
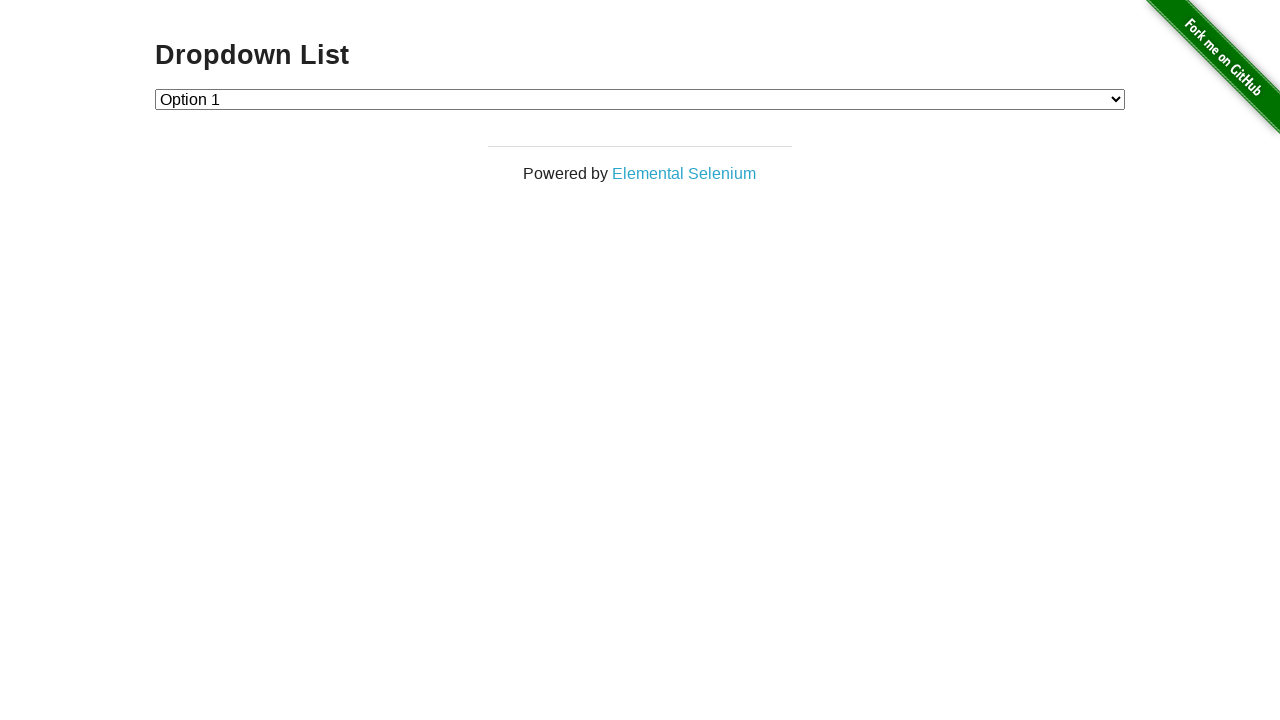

Waited 1 second to observe Option 1 selection
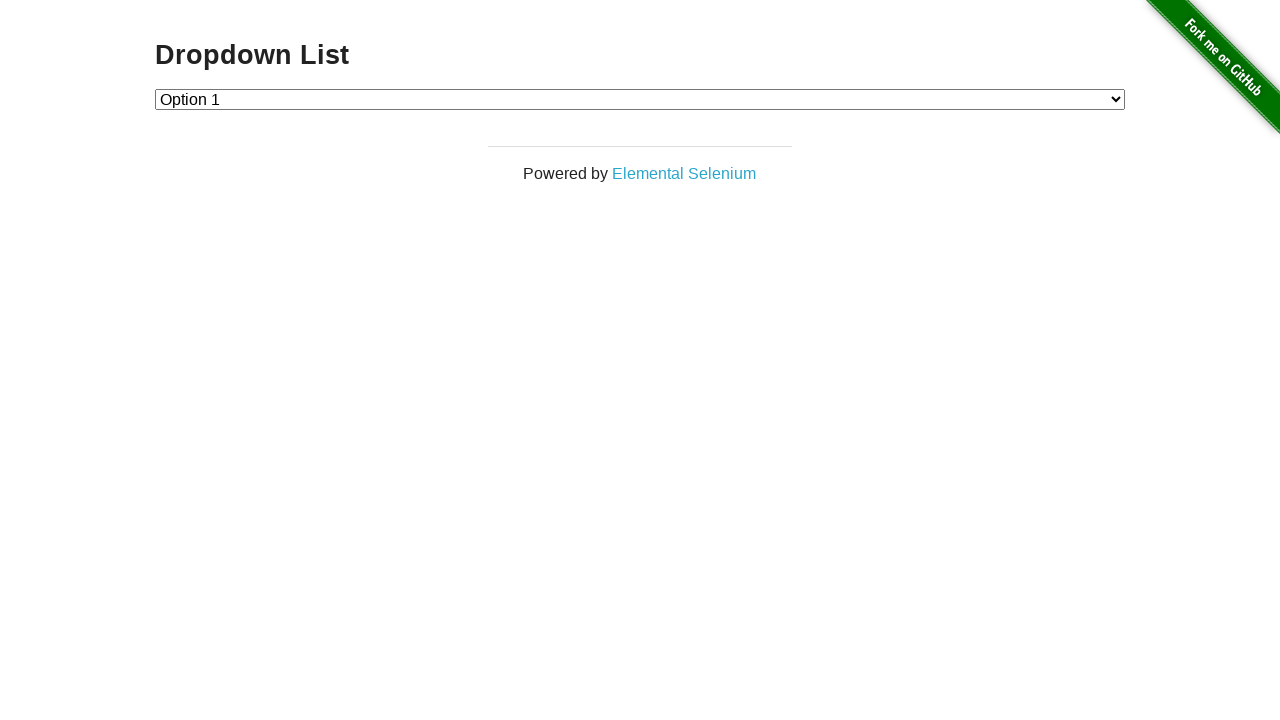

Selected dropdown option by index 2 (Option 2) on #dropdown
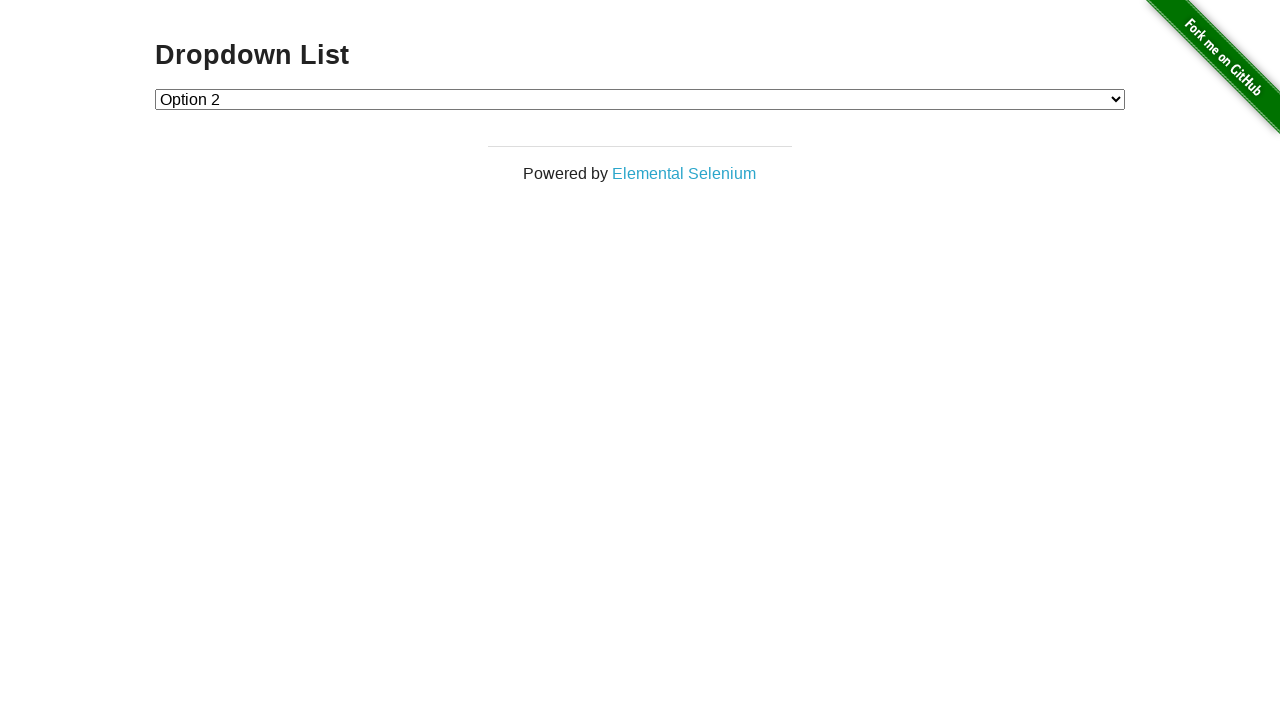

Waited 1 second to observe Option 2 selection
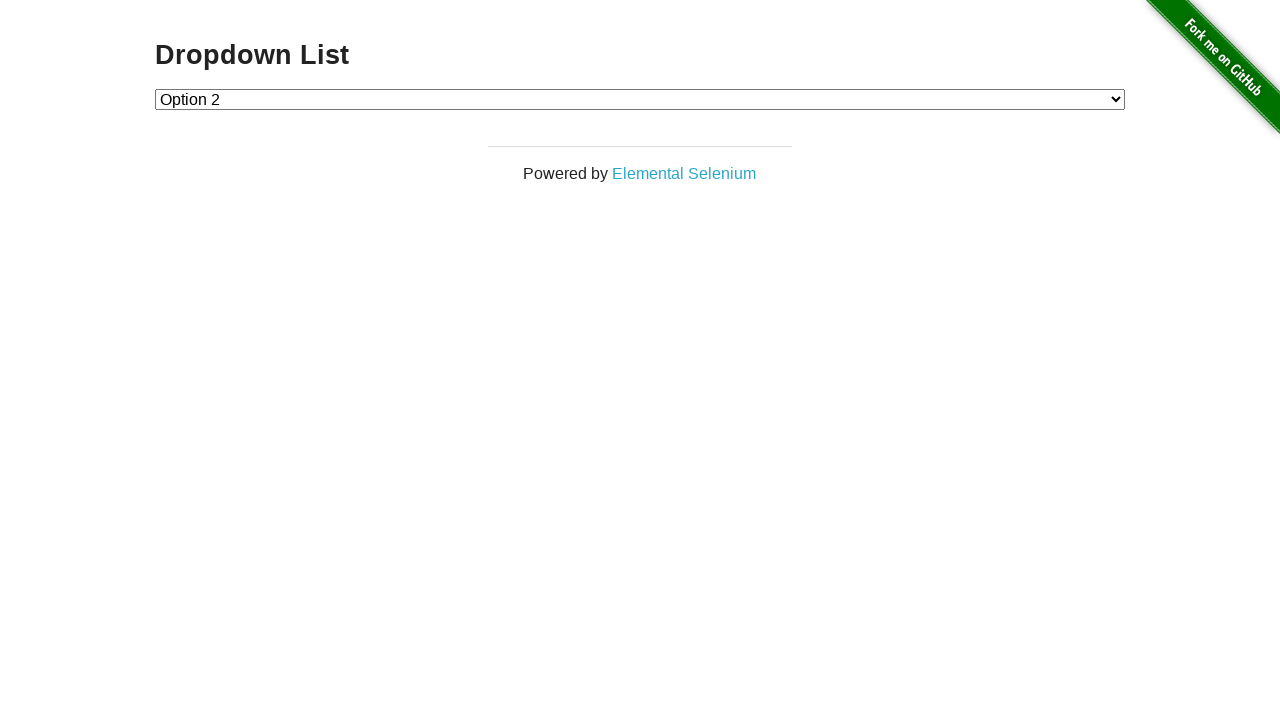

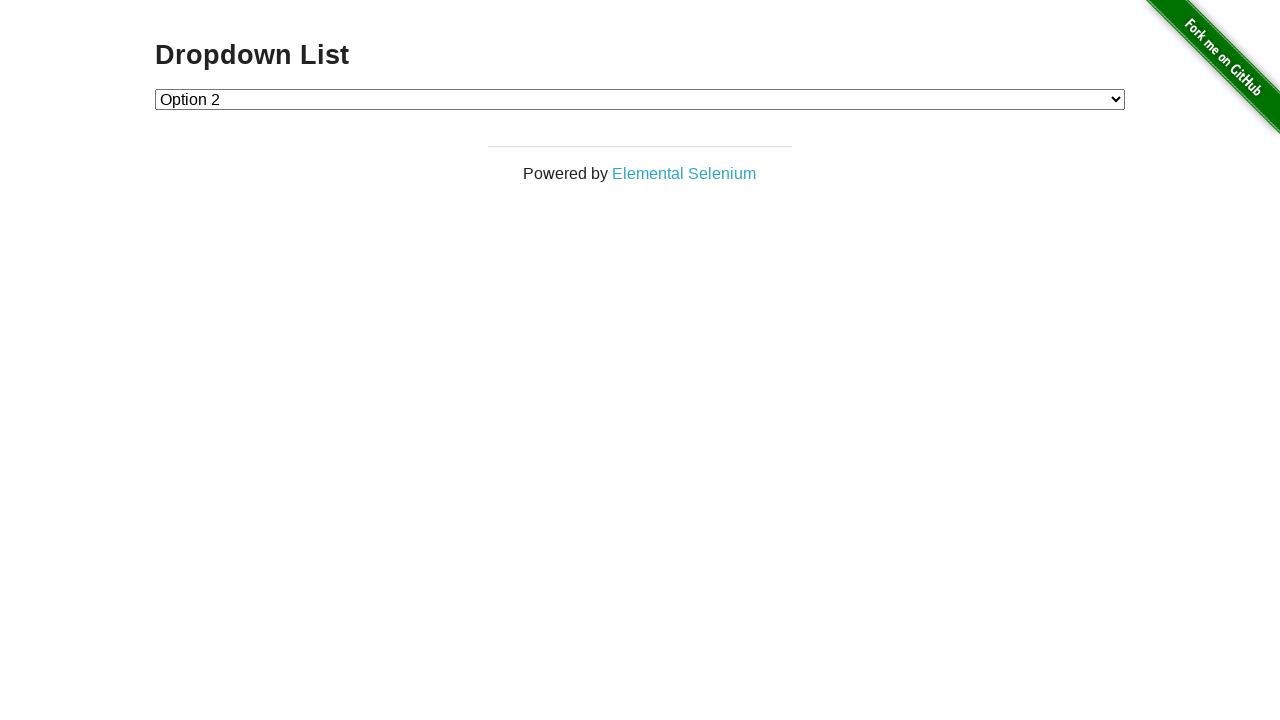